Tests complete checkout process by adding item to cart and filling checkout form with customer details

Starting URL: https://practice.automationtesting.in/

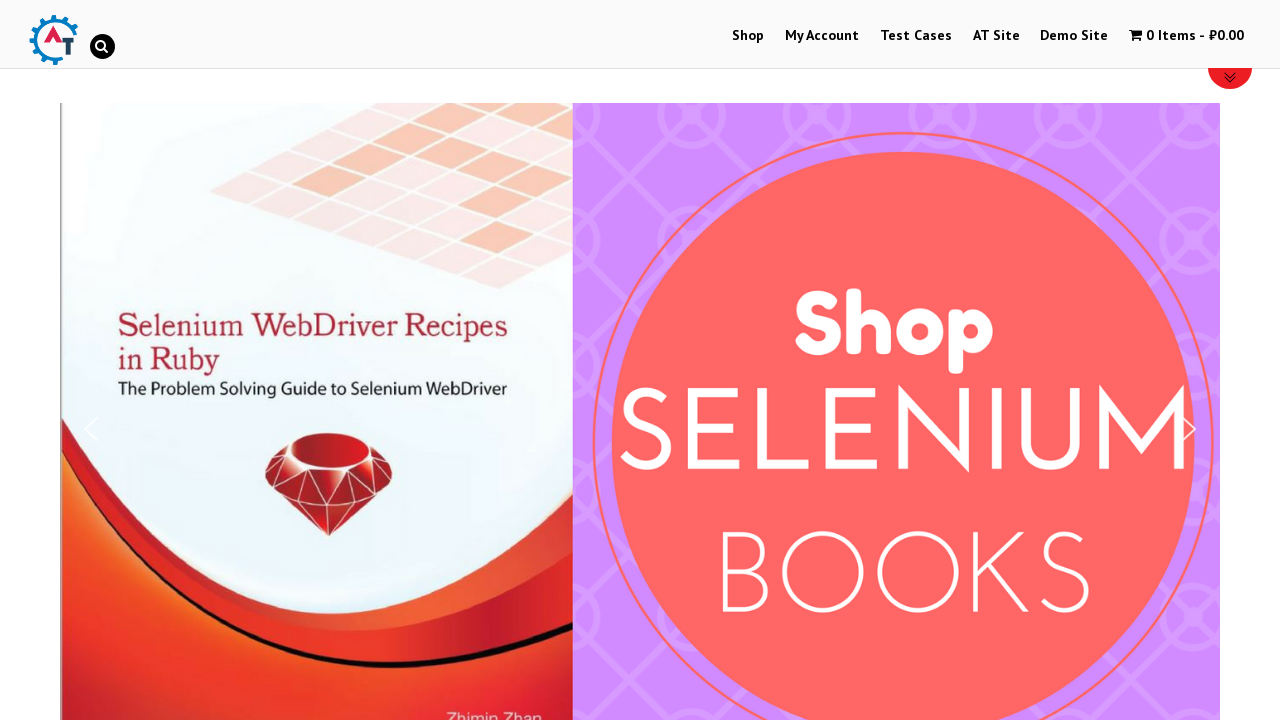

Clicked on Shop menu item at (748, 36) on #menu-item-40
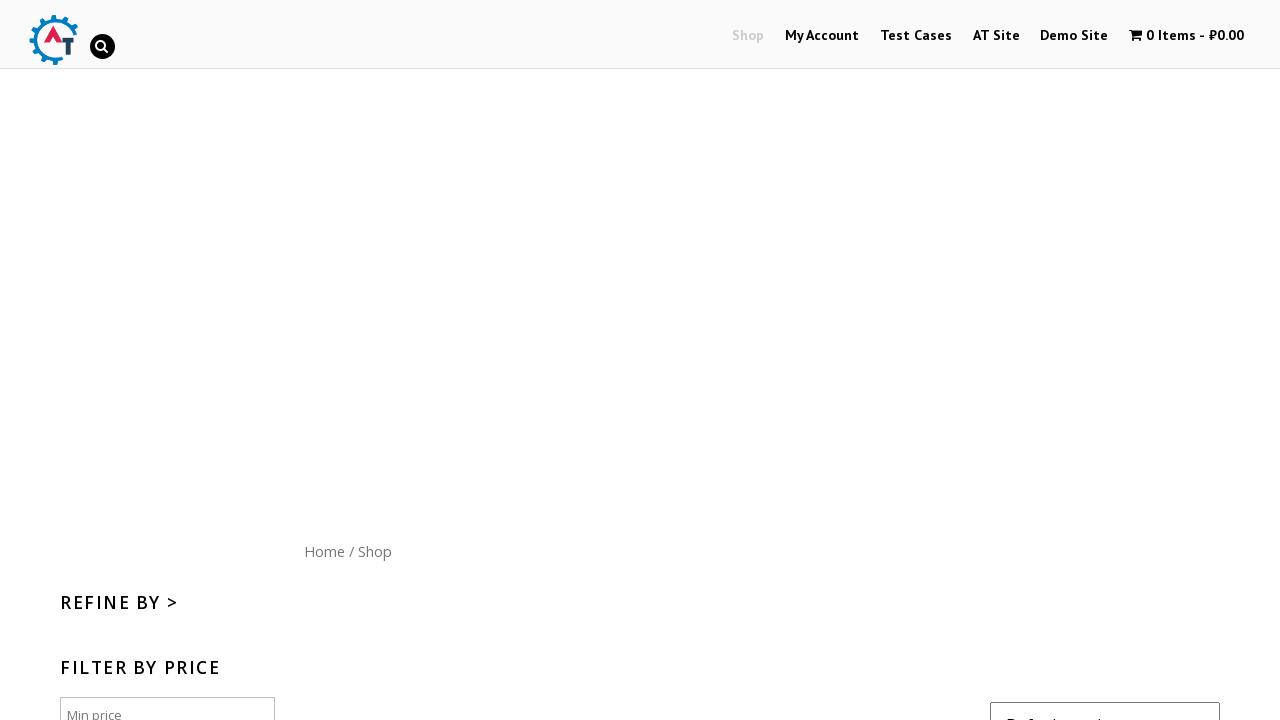

Scrolled down 300 pixels
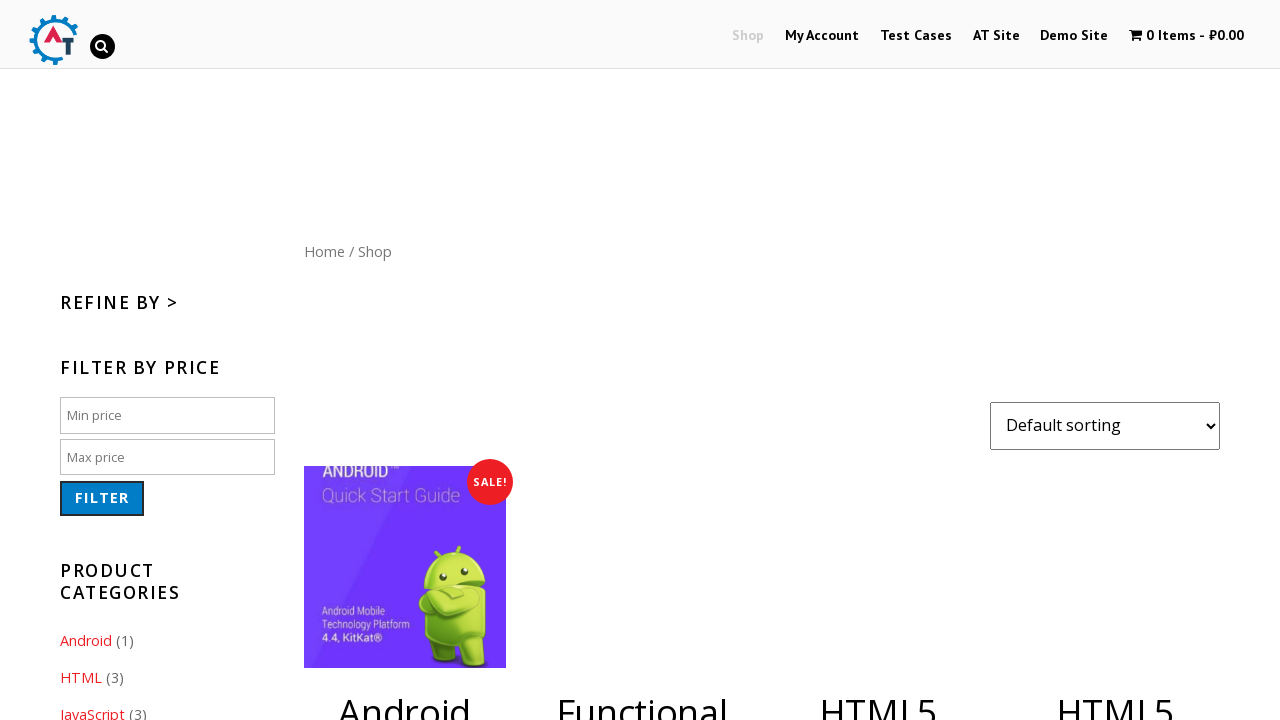

Clicked Add to Cart button for product at (1115, 361) on [data-product_id="182"]
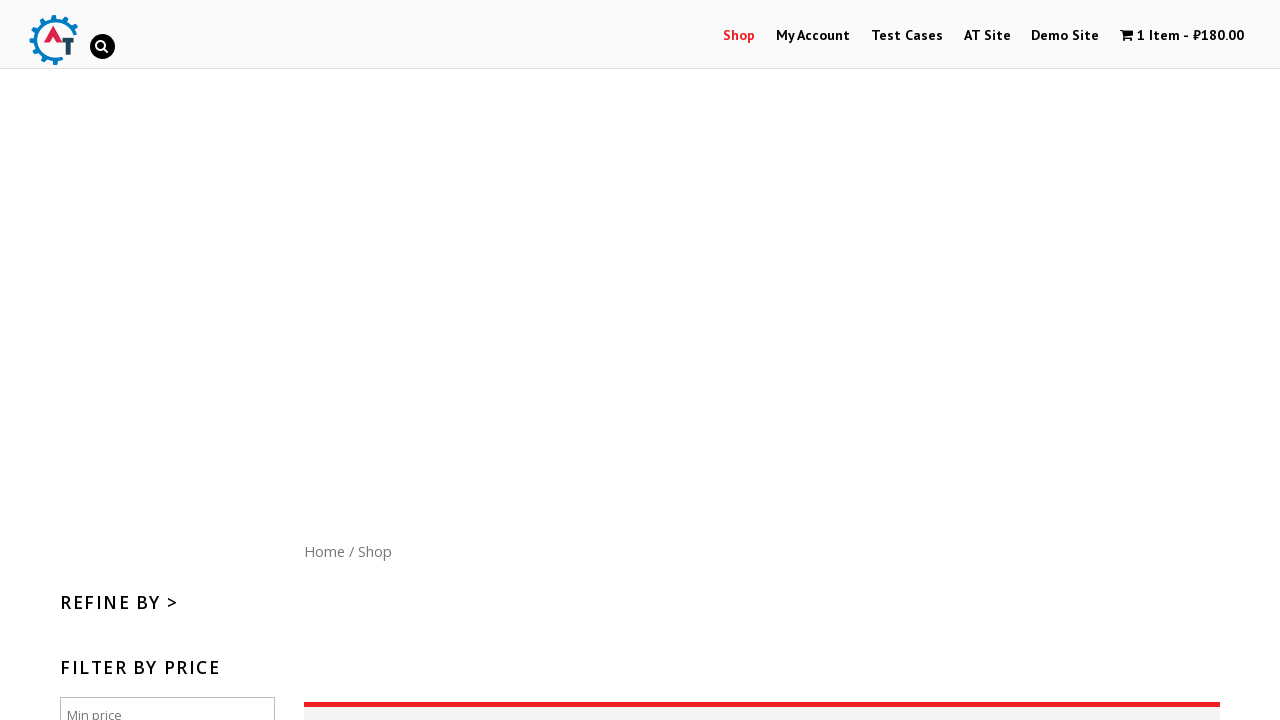

Waited 3 seconds for product to be added
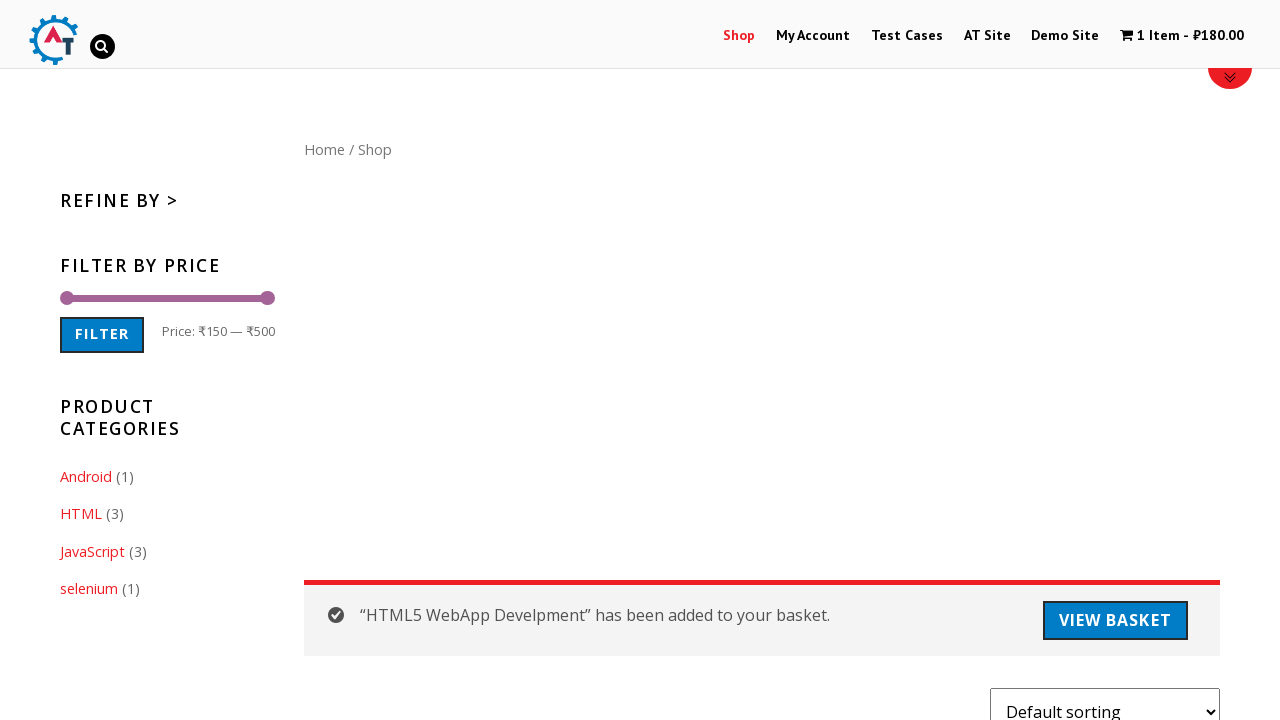

Clicked on shopping cart menu item at (1182, 36) on #wpmenucartli
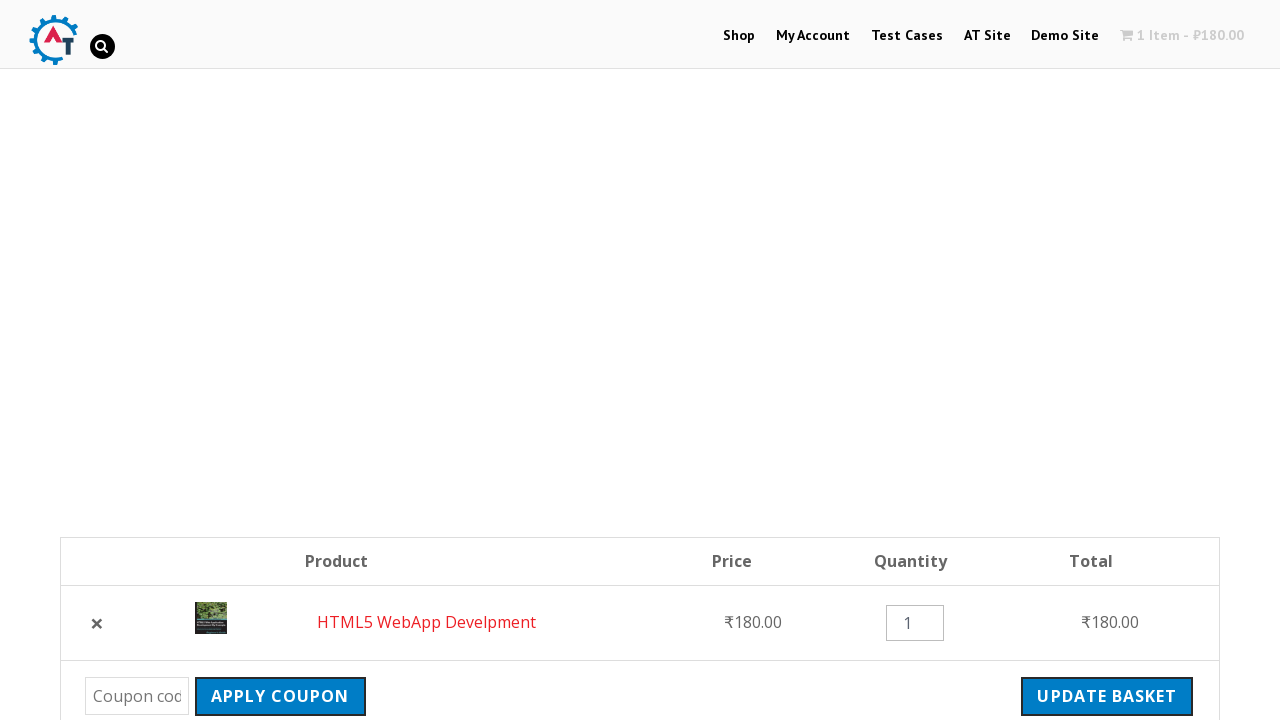

Clicked Proceed to Checkout button at (1098, 360) on .checkout-button
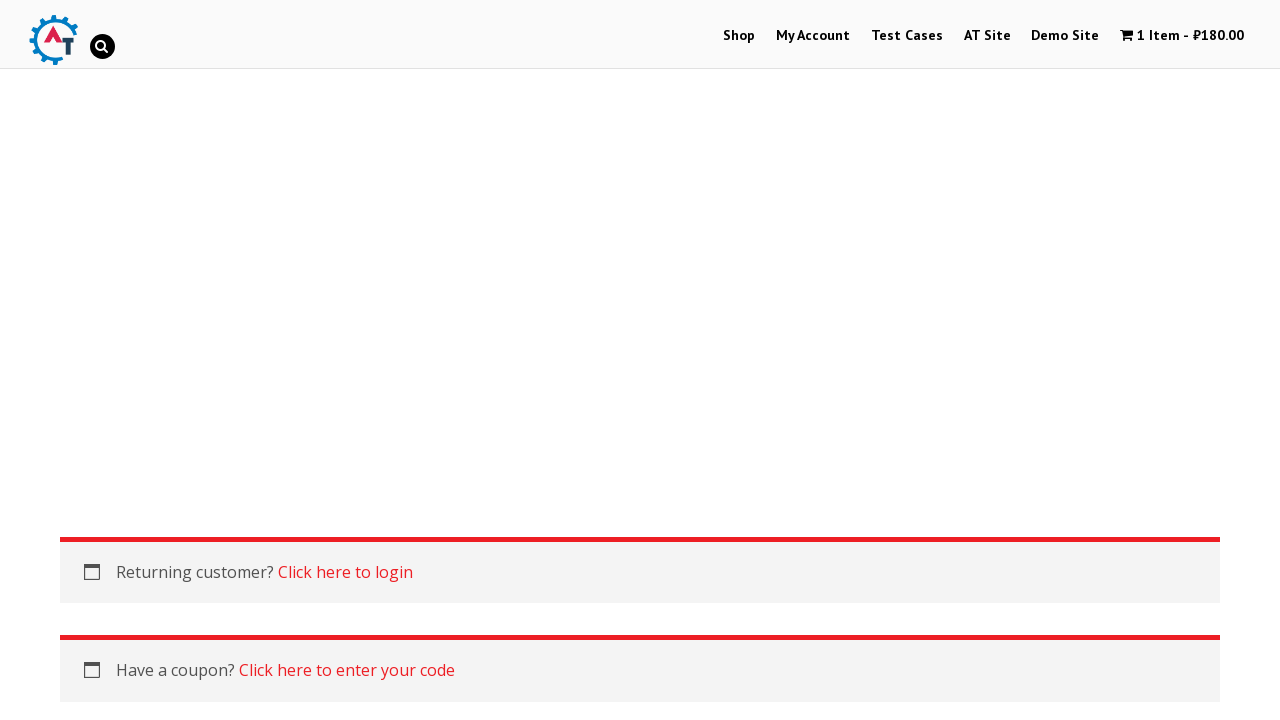

Billing form first name field became visible
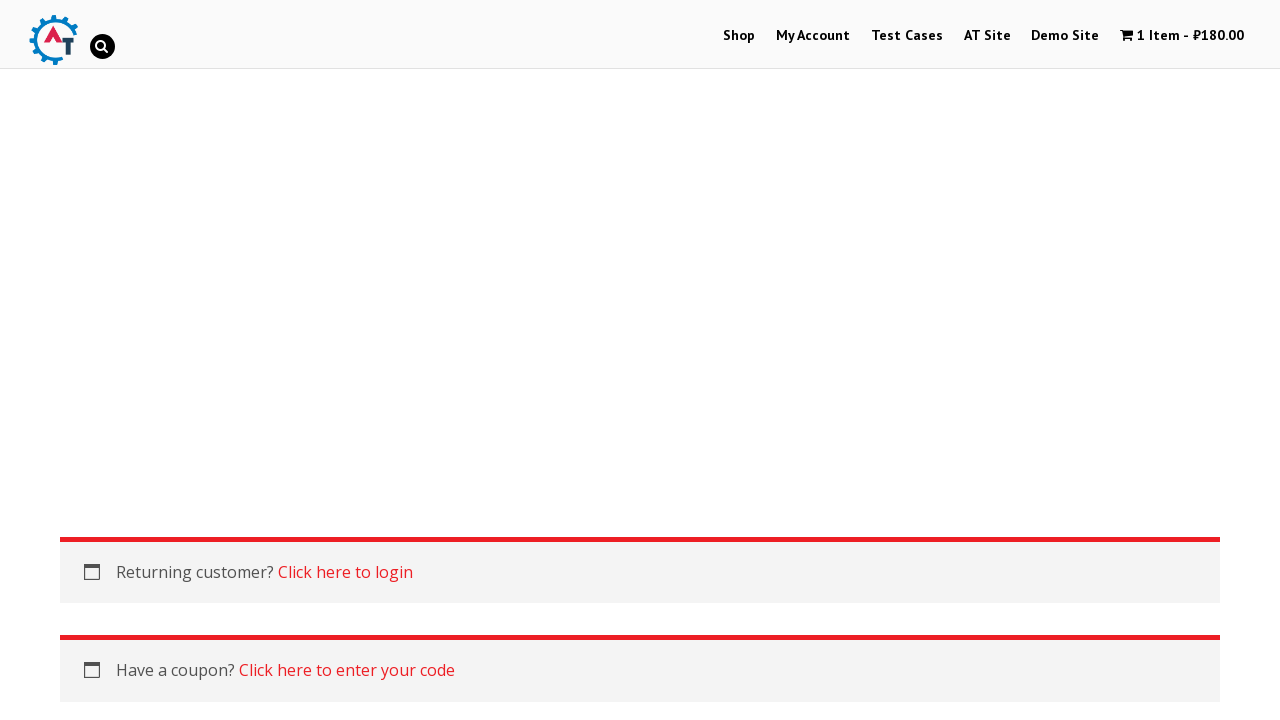

Filled first name field with 'Anna' on #billing_first_name
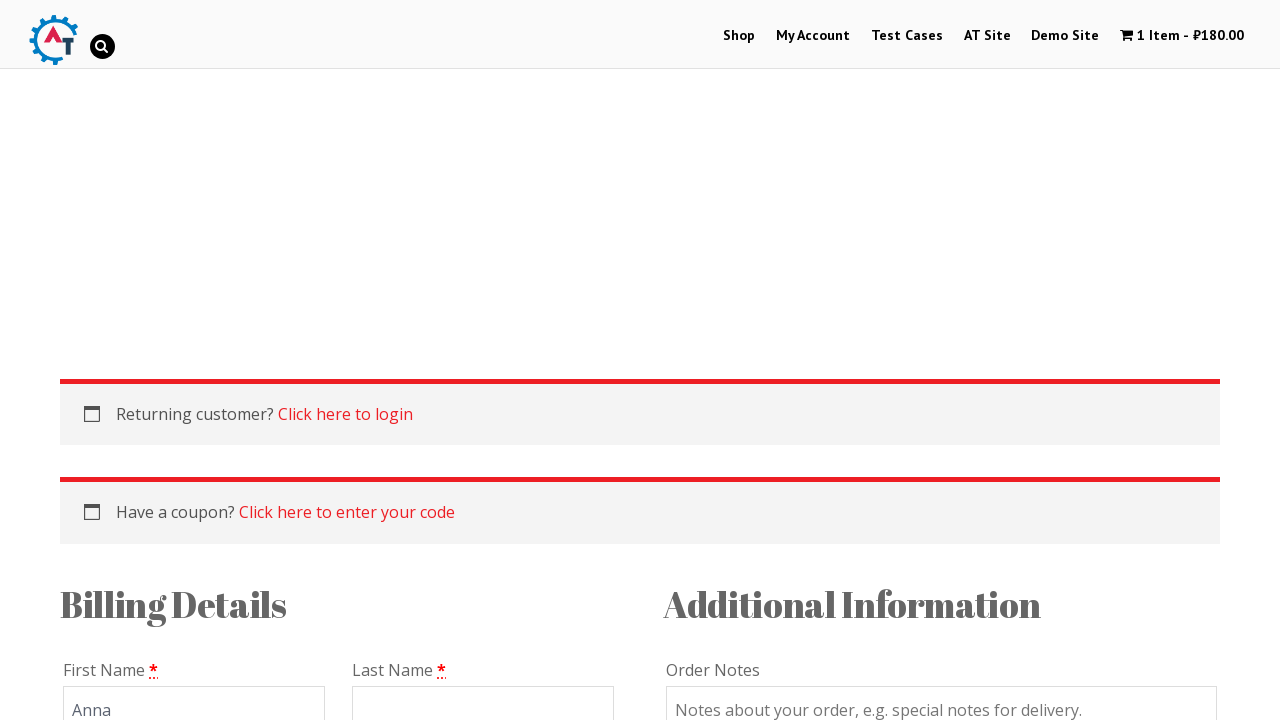

Filled last name field with 'Johnson' on #billing_last_name
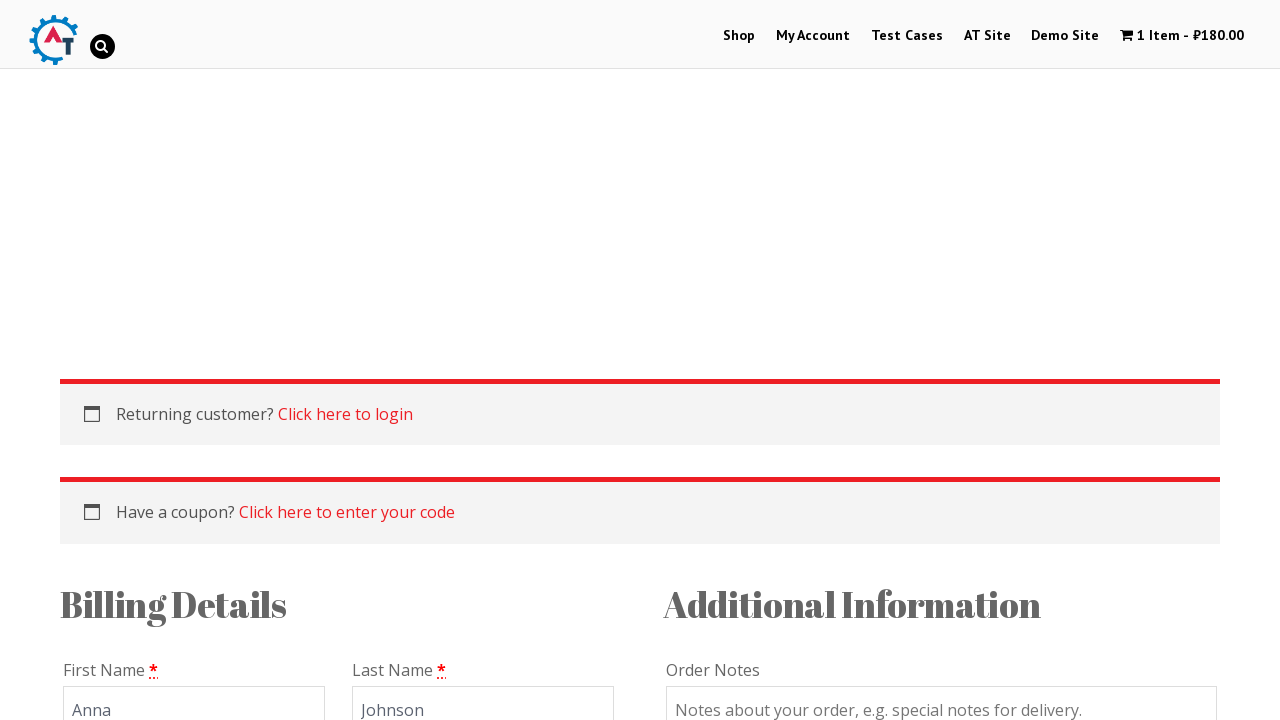

Filled email field with 'anna.johnson@example.com' on #billing_email
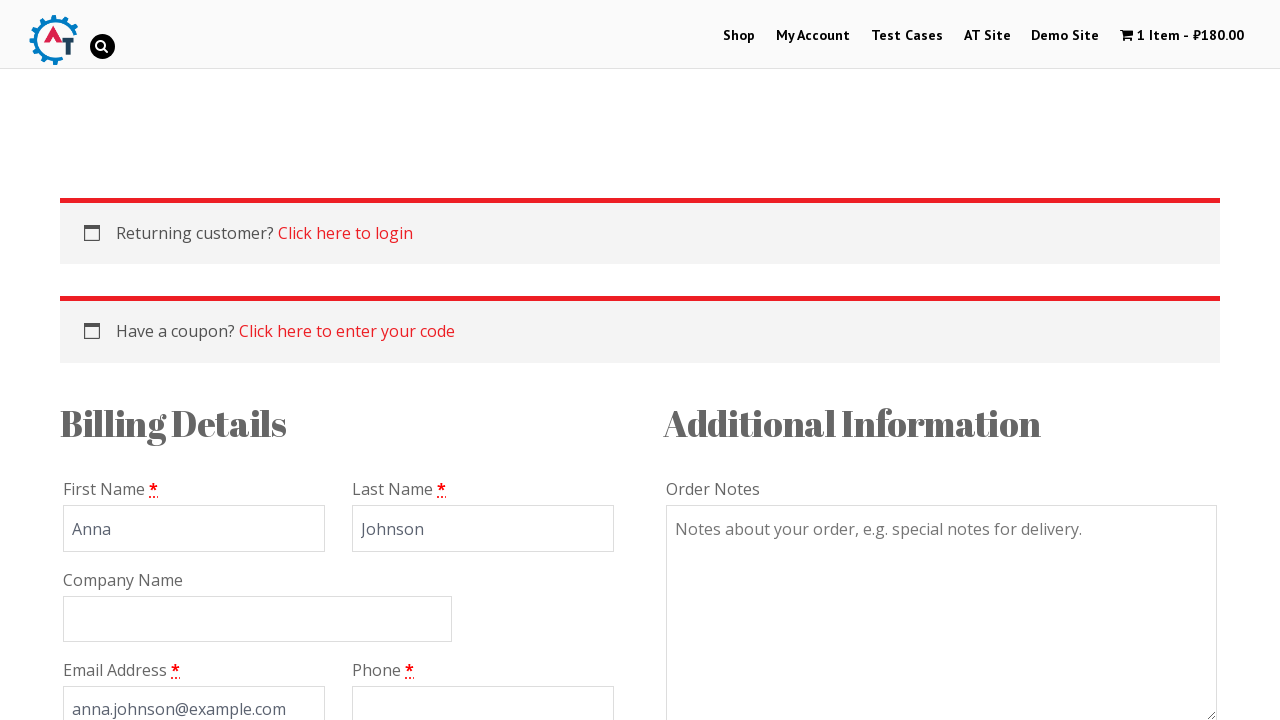

Filled phone field with '79991234567' on #billing_phone
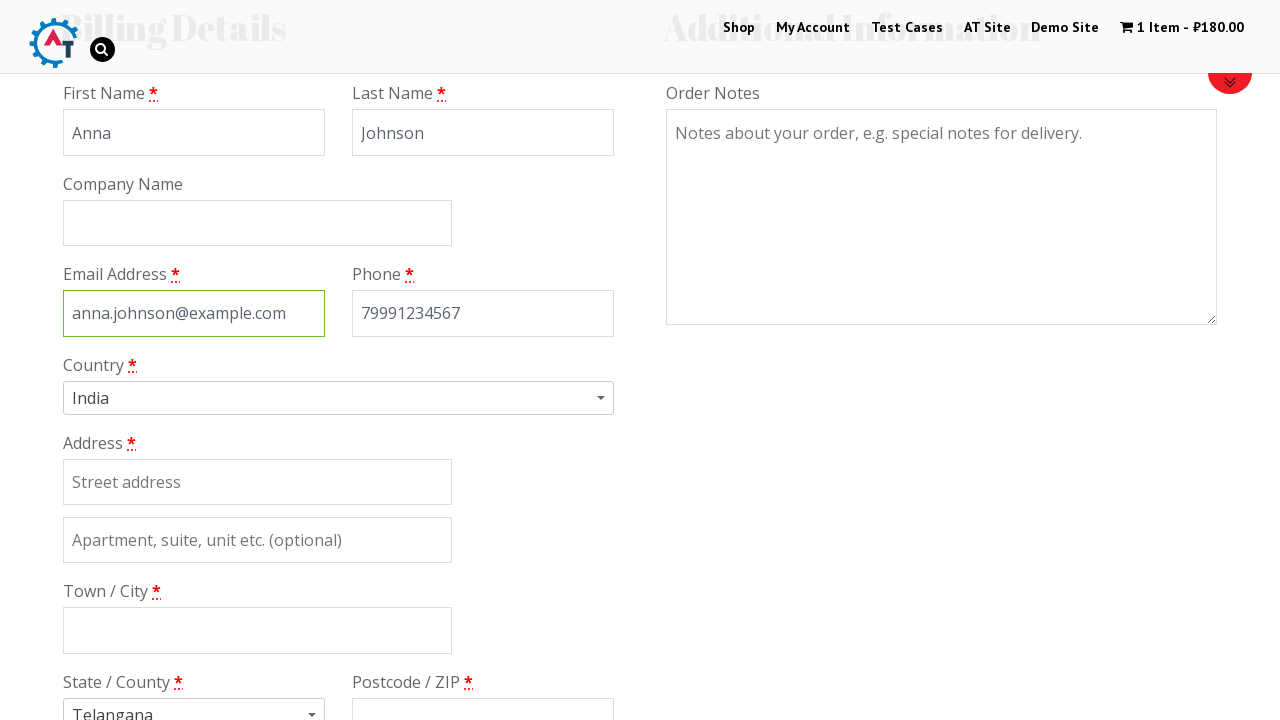

Clicked on country dropdown at (338, 398) on [href="javascript:void(0)"]
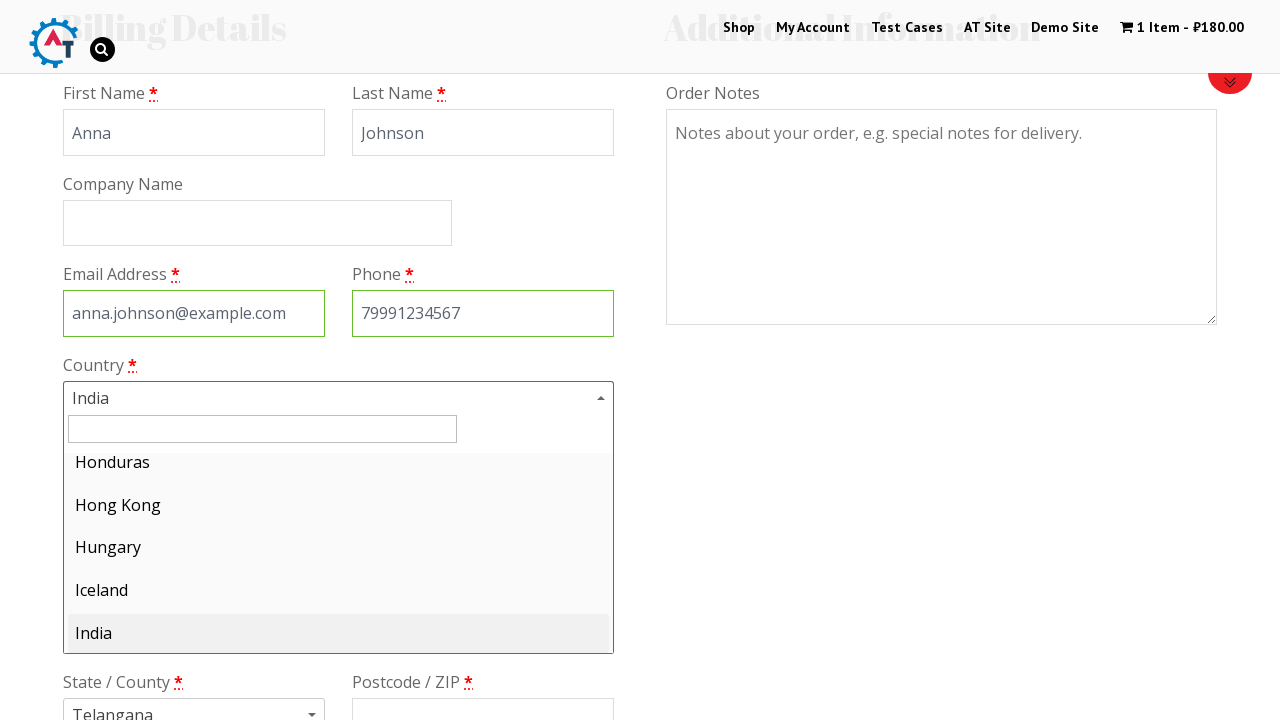

Typed 'Russia' in country search field on #s2id_autogen1_search
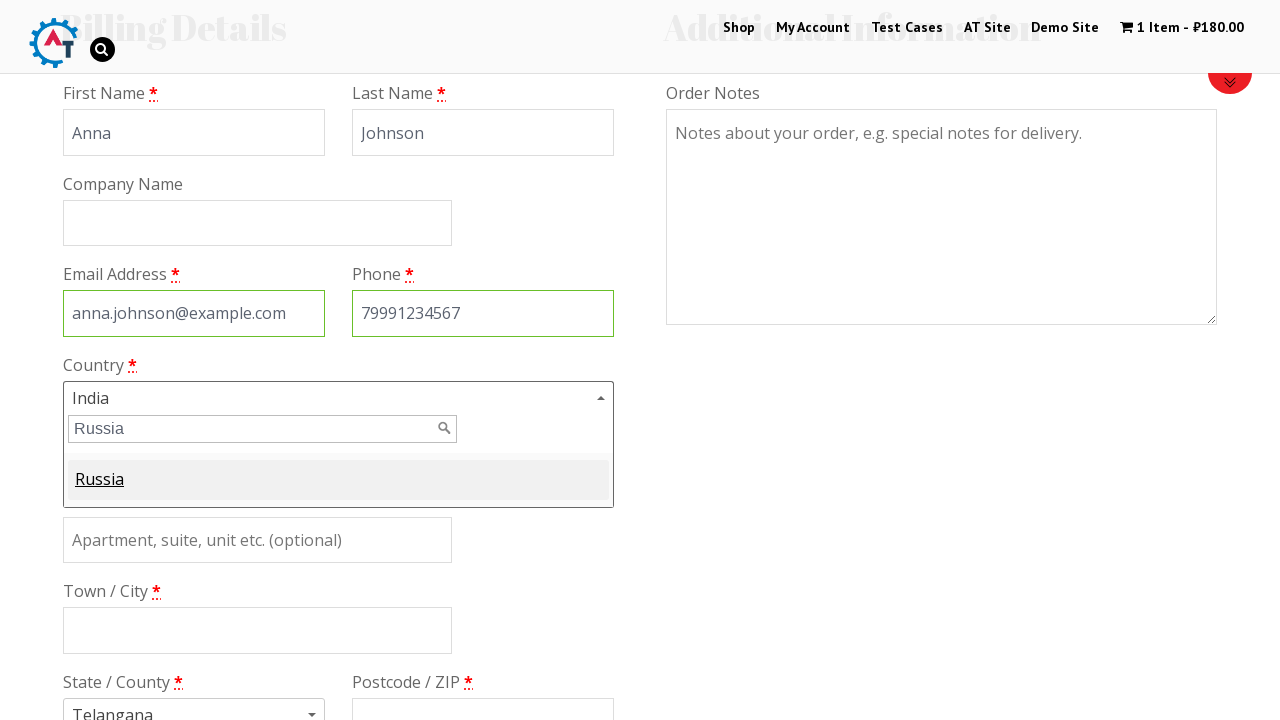

Selected Russia from dropdown results at (338, 480) on #select2-results-1
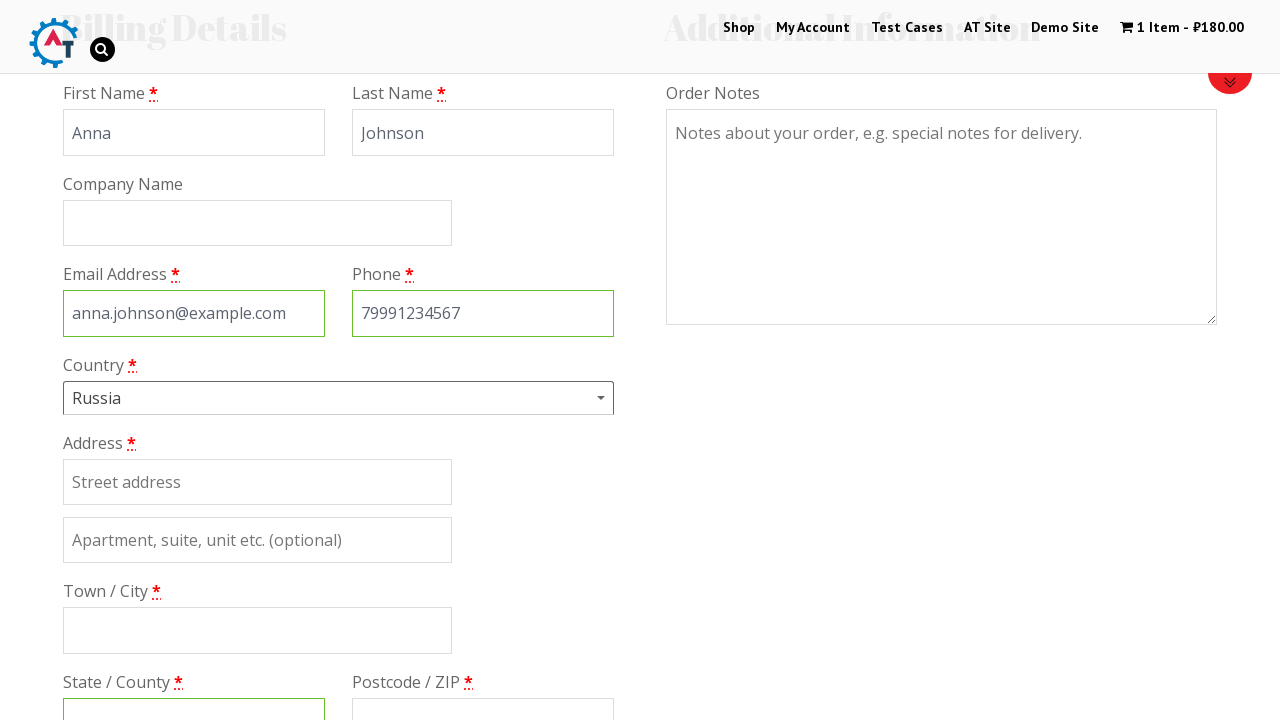

Filled address field with 'Nevsky Prospect 25' on #billing_address_1
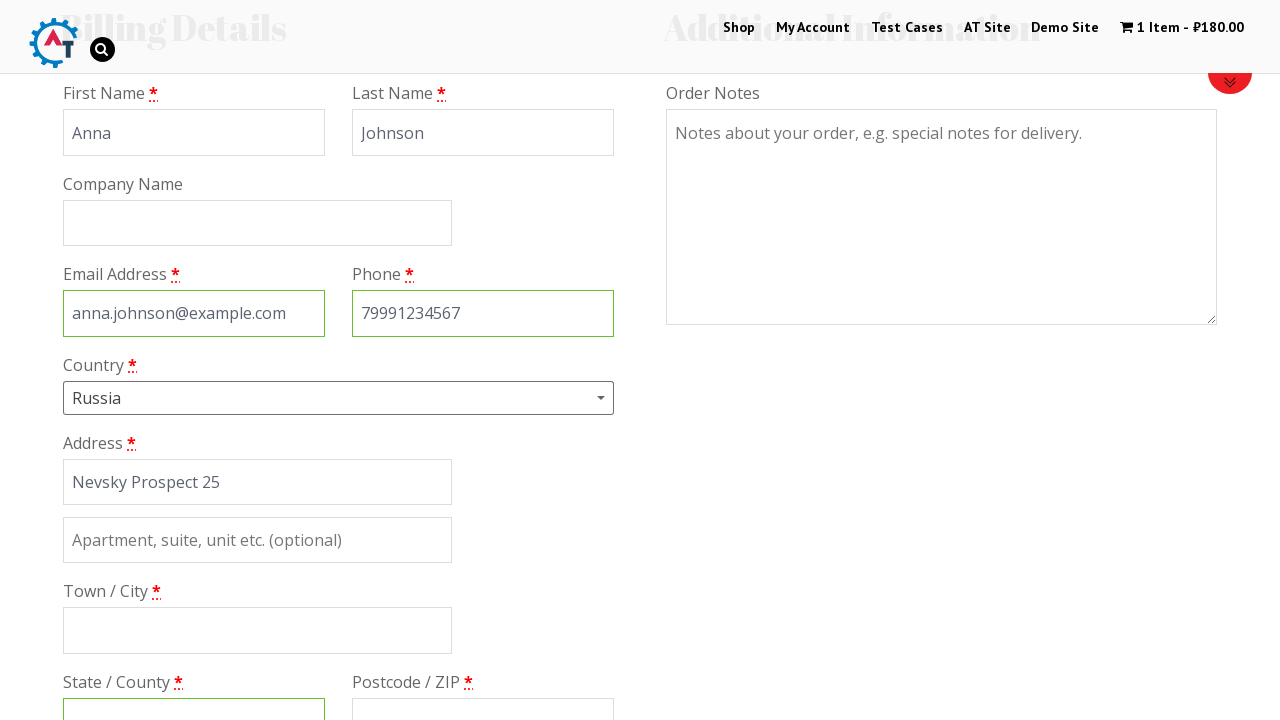

Filled city field with 'Saint Petersburg' on #billing_city
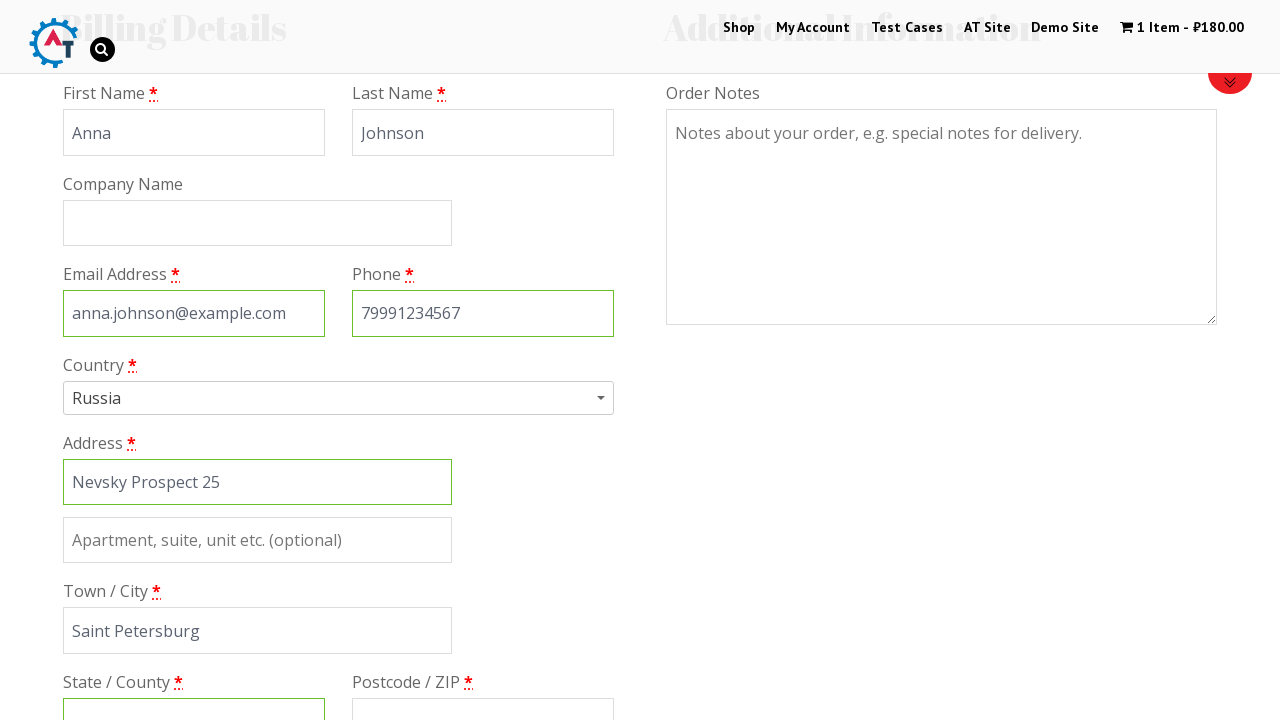

Filled state field with 'Russia' on #billing_state
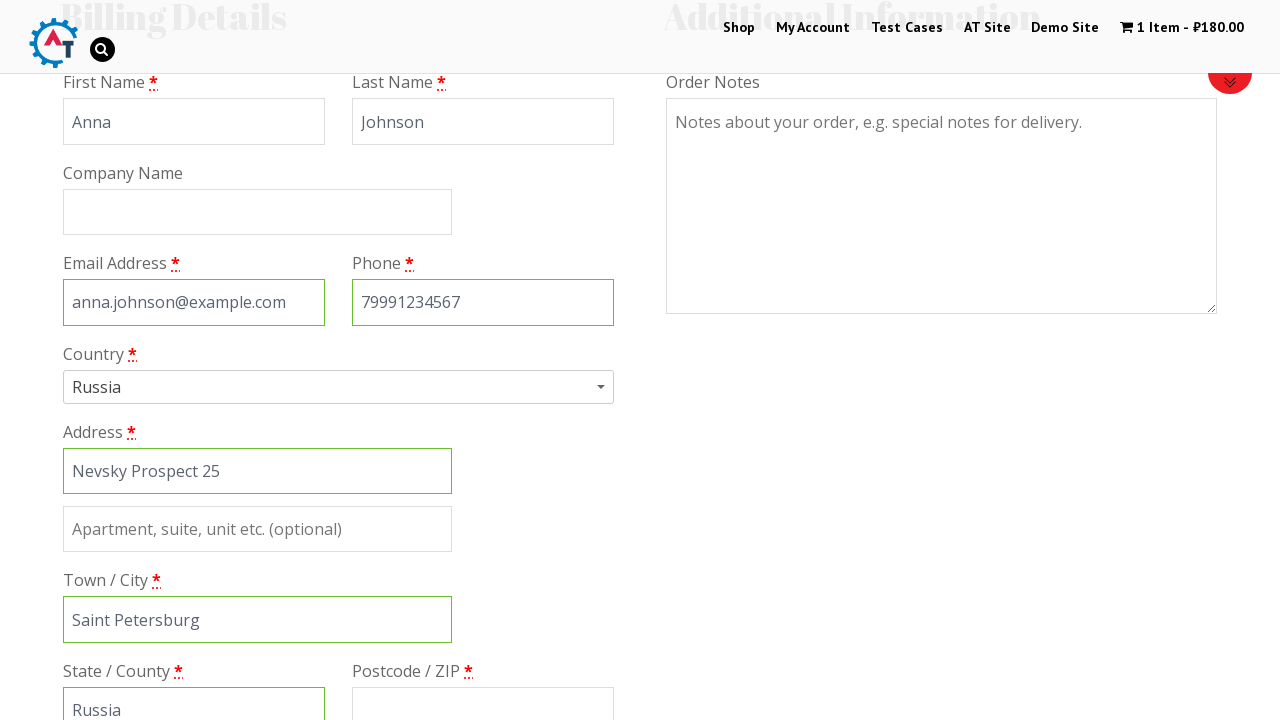

Filled postcode field with '190000' on #billing_postcode
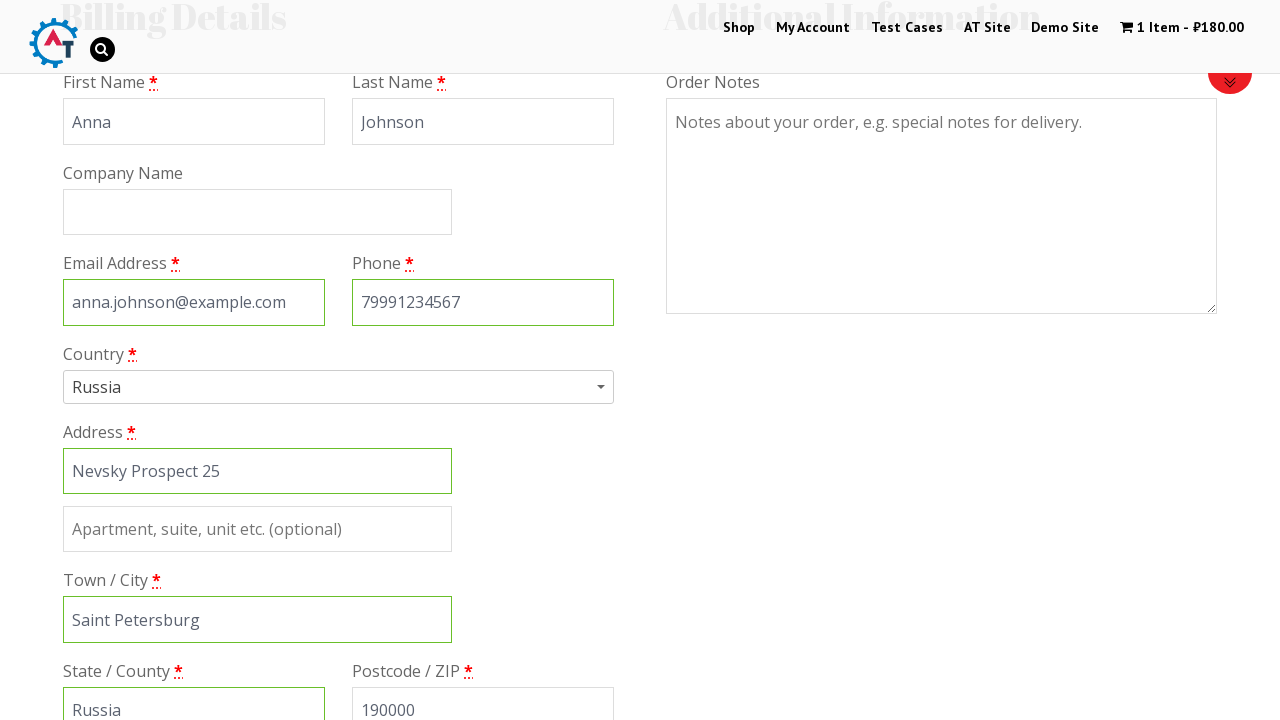

Selected Check Payments as payment method at (82, 360) on #payment_method_cheque
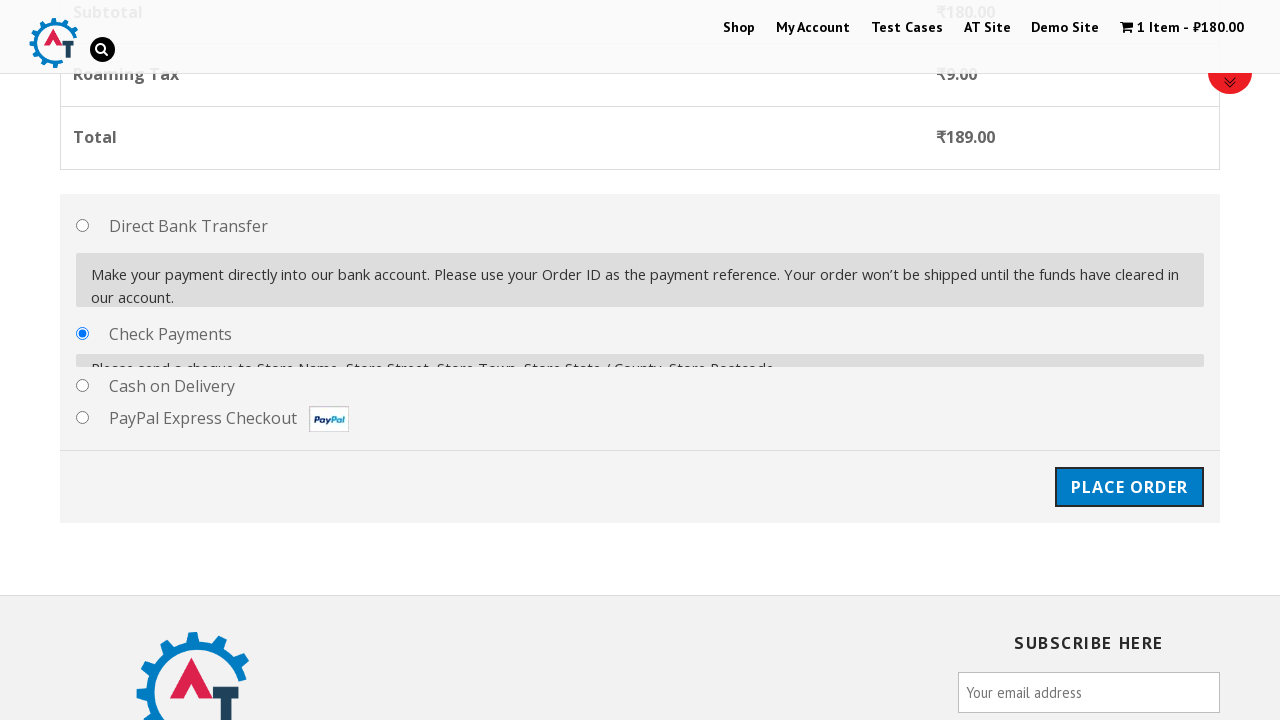

Clicked Place Order button at (1129, 471) on #place_order
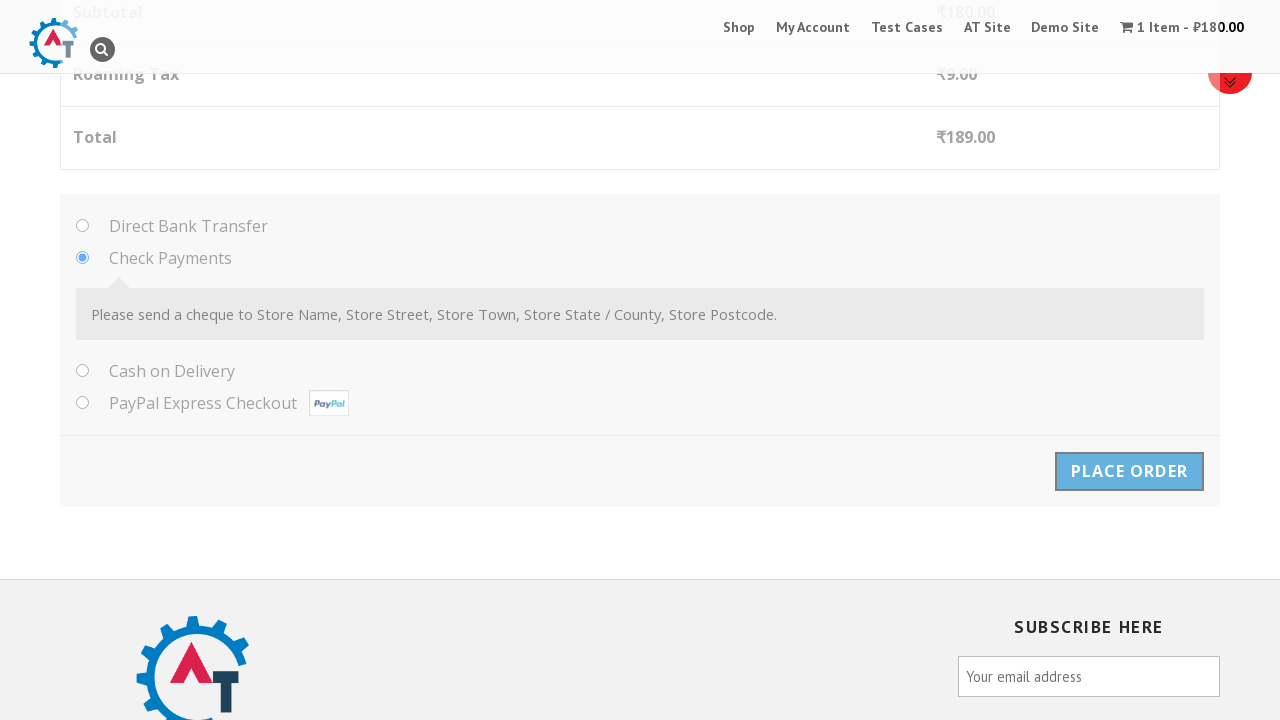

Order confirmation message appeared
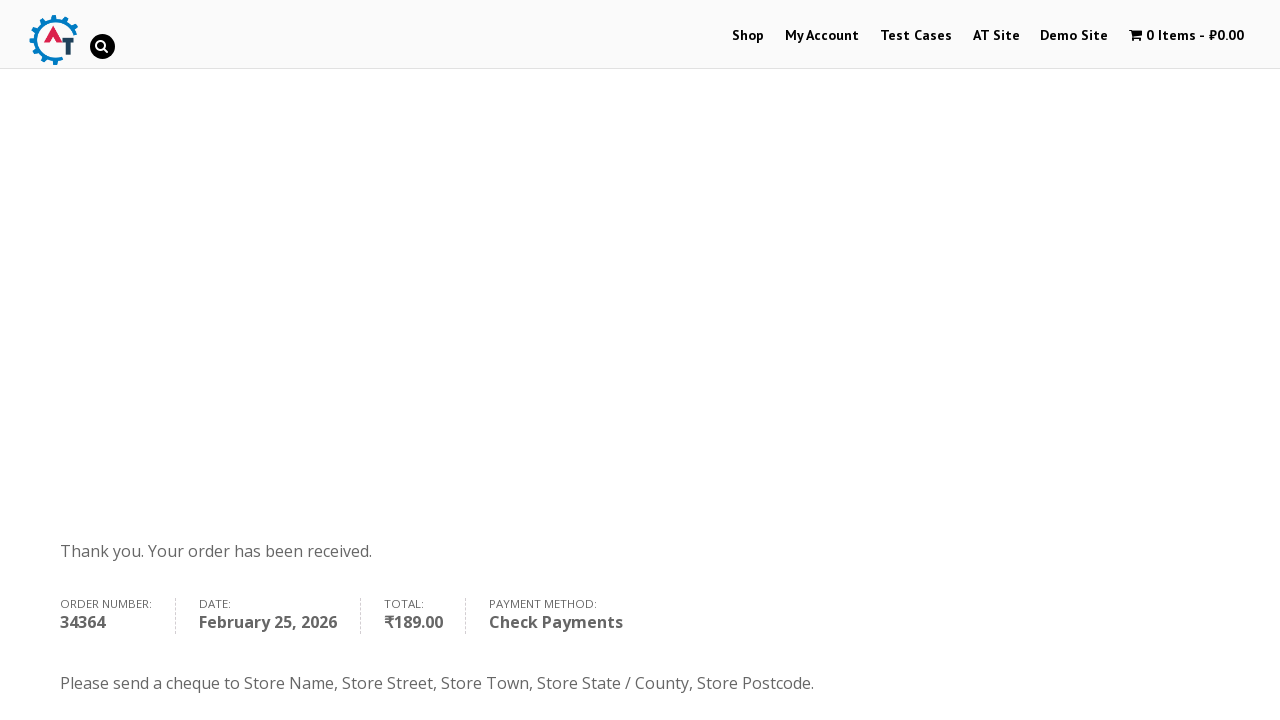

Order details showing Check Payments method appeared
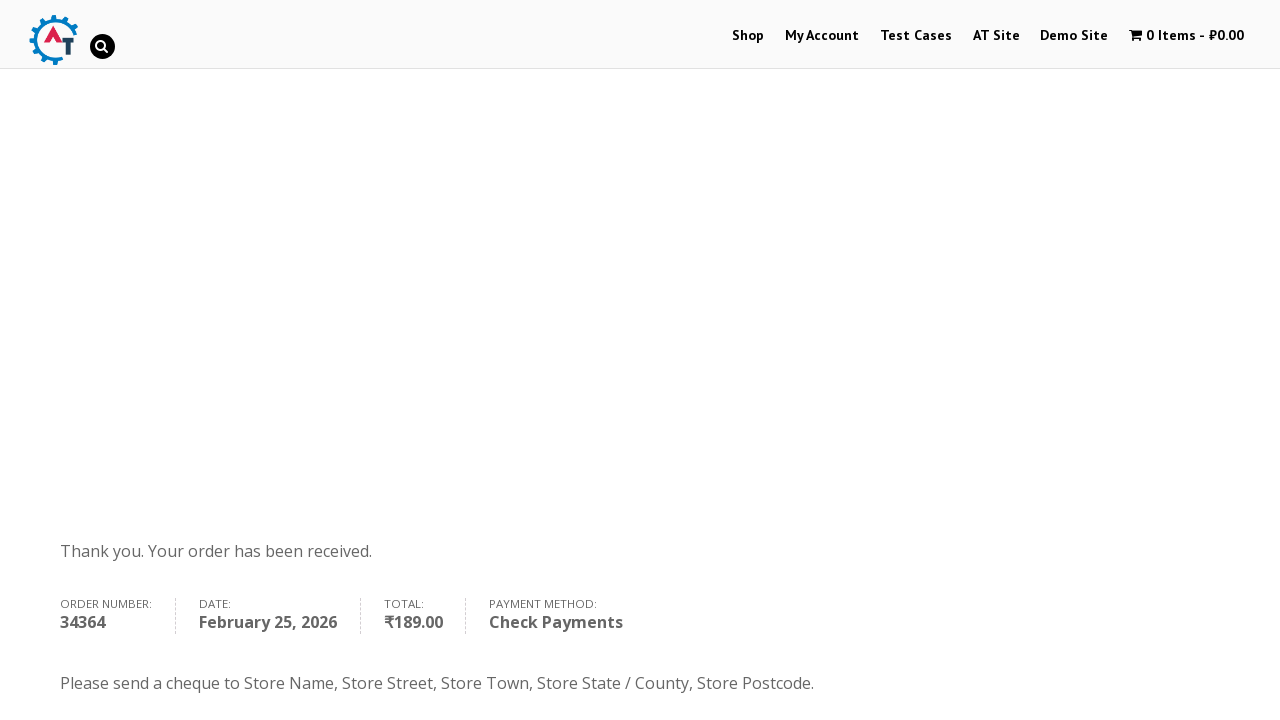

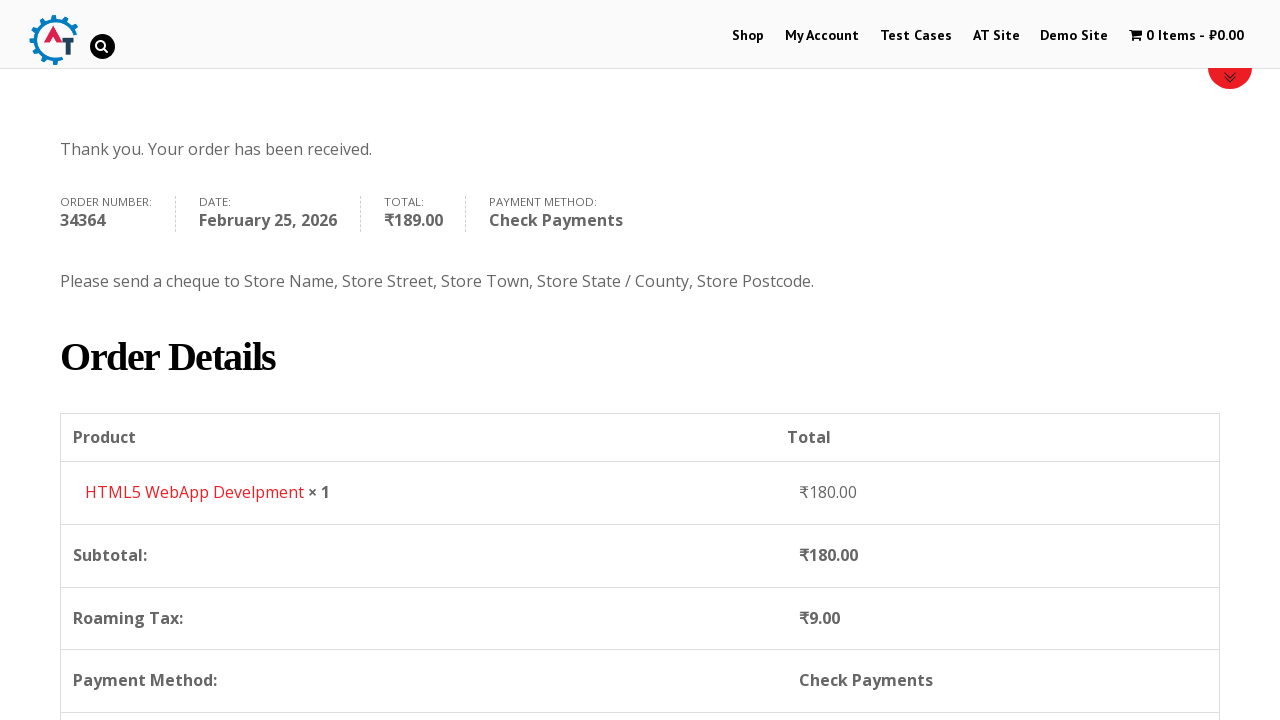